Tests that the text input field clears after adding a todo item

Starting URL: https://demo.playwright.dev/todomvc

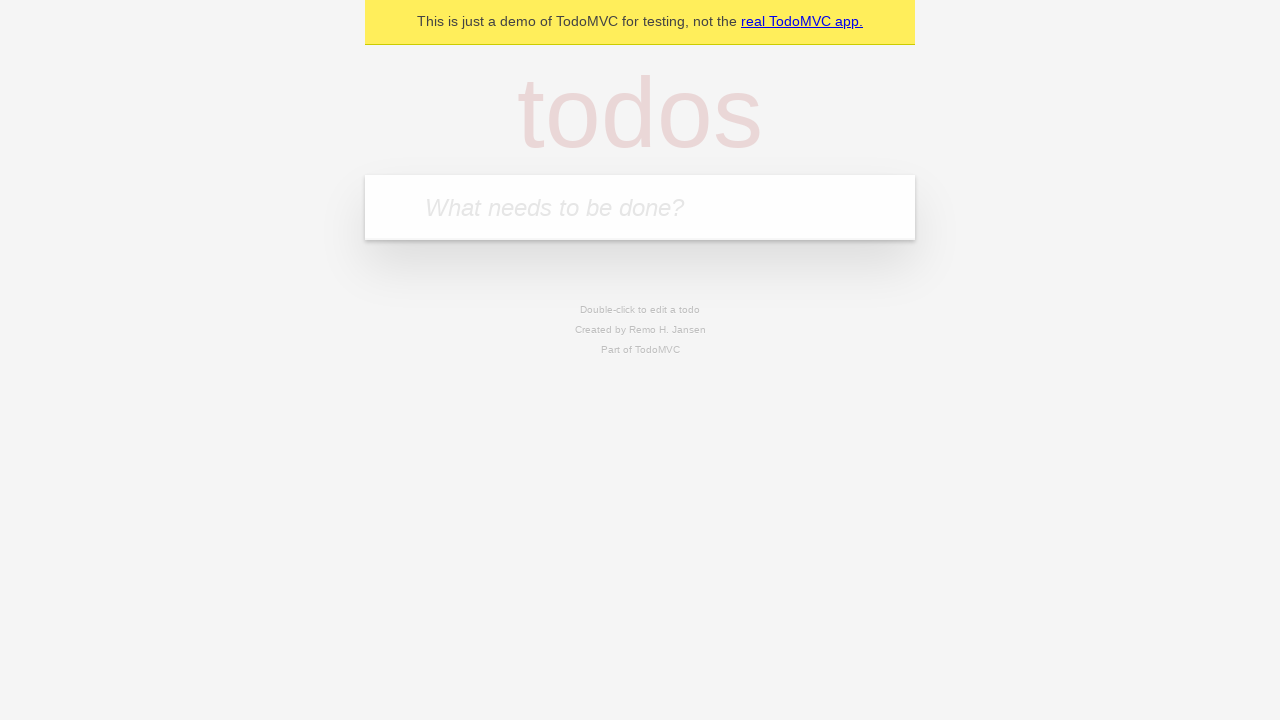

Filled todo input field with 'buy some cheese' on internal:attr=[placeholder="What needs to be done?"i]
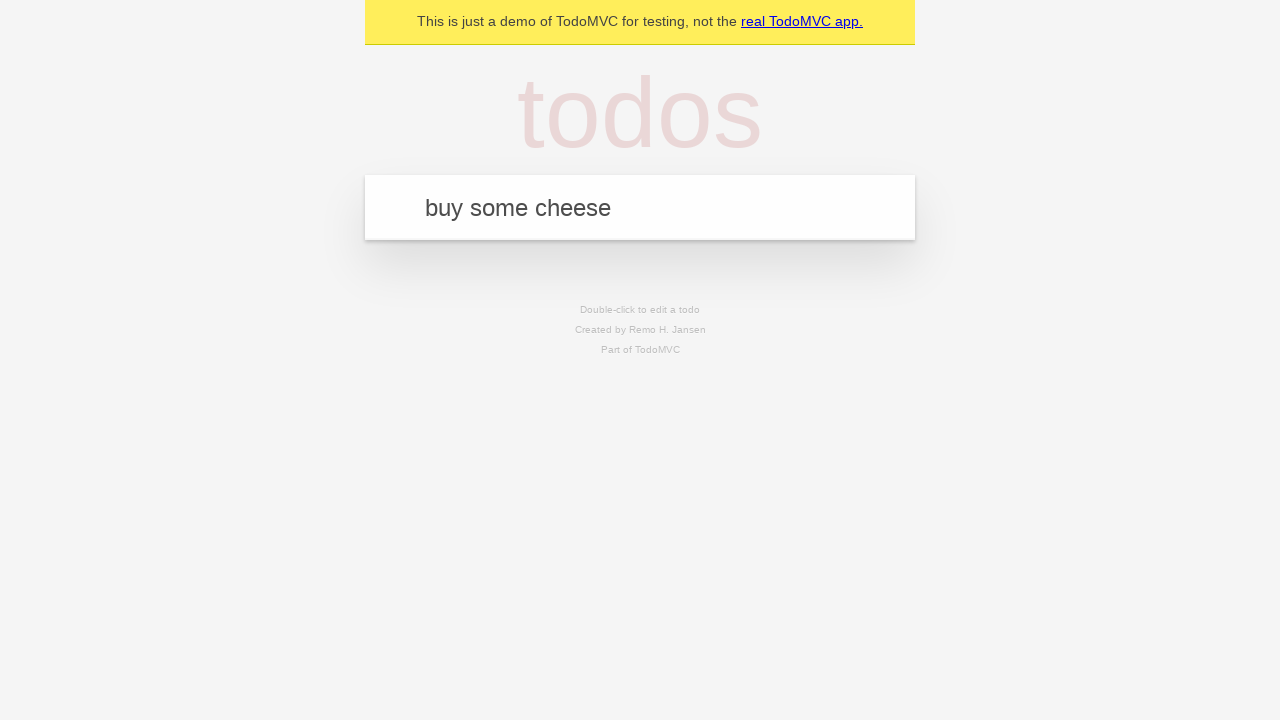

Pressed Enter to add todo item on internal:attr=[placeholder="What needs to be done?"i]
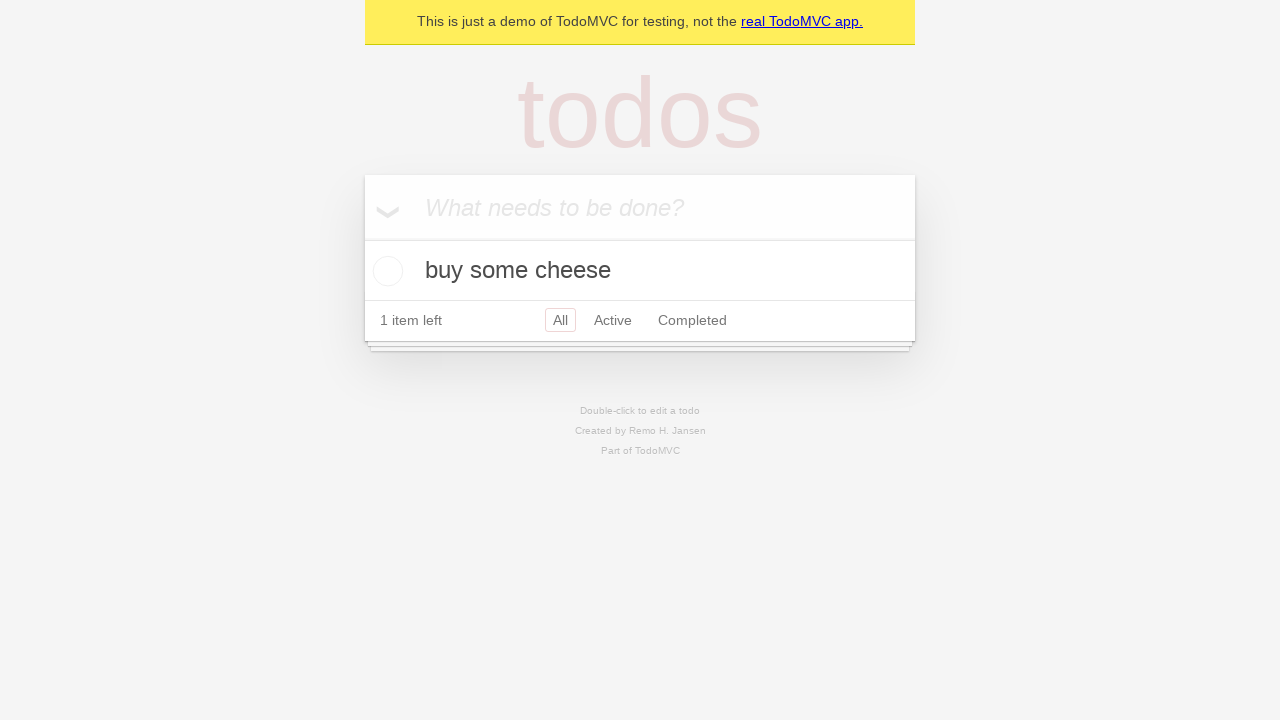

Verified that text input field is empty after adding item
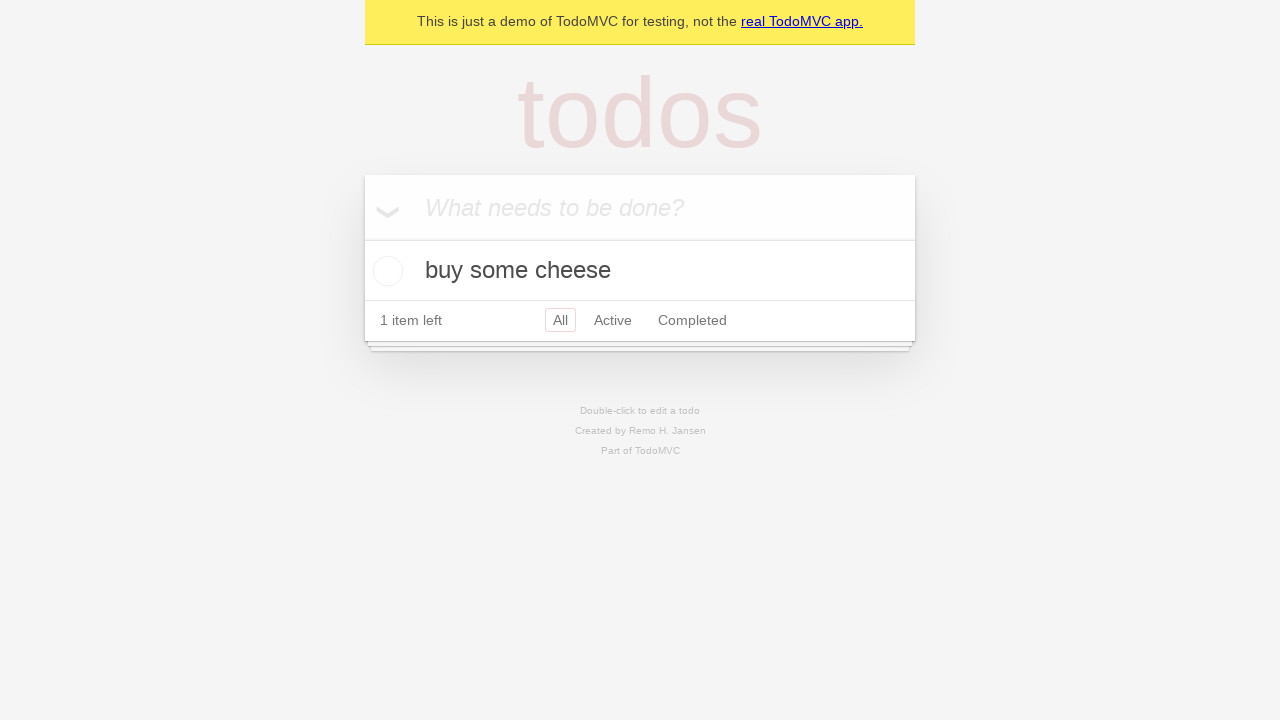

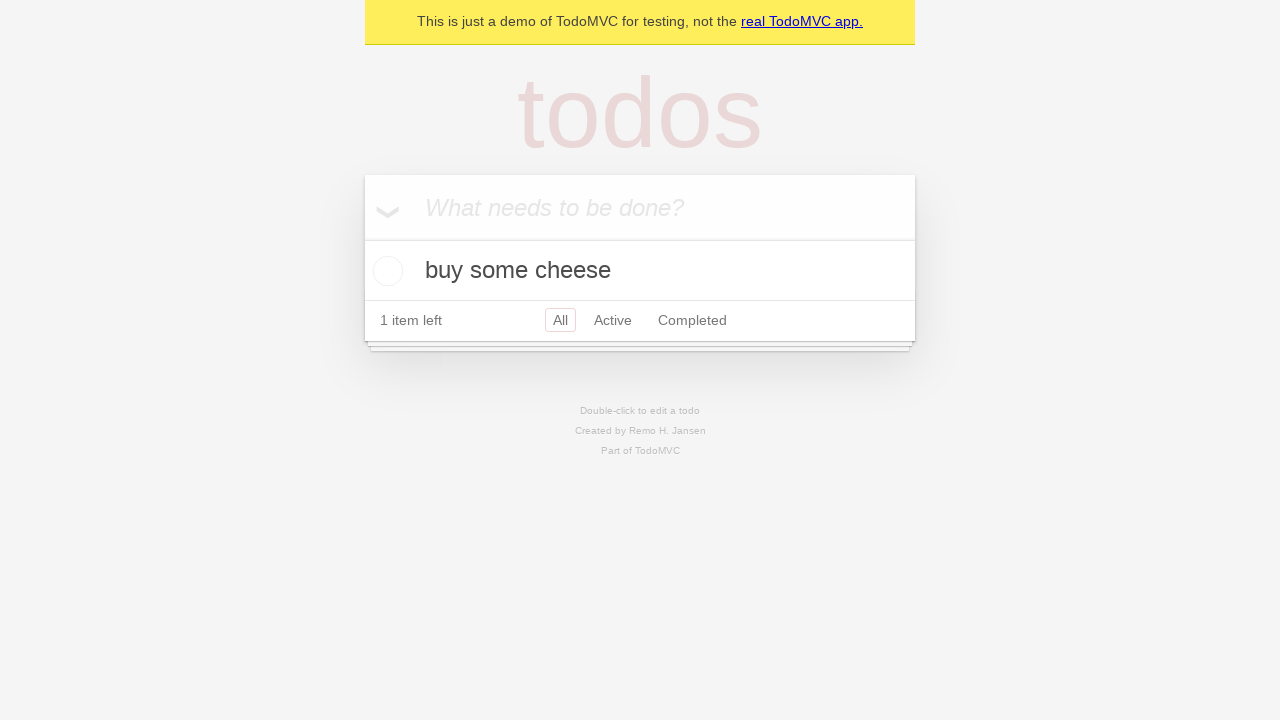